Tests mortgage calculator functionality by entering home value, loan amount, and interest rate values, then submitting the calculation form with multiple data sets

Starting URL: http://www.mortgagecalculator.org/

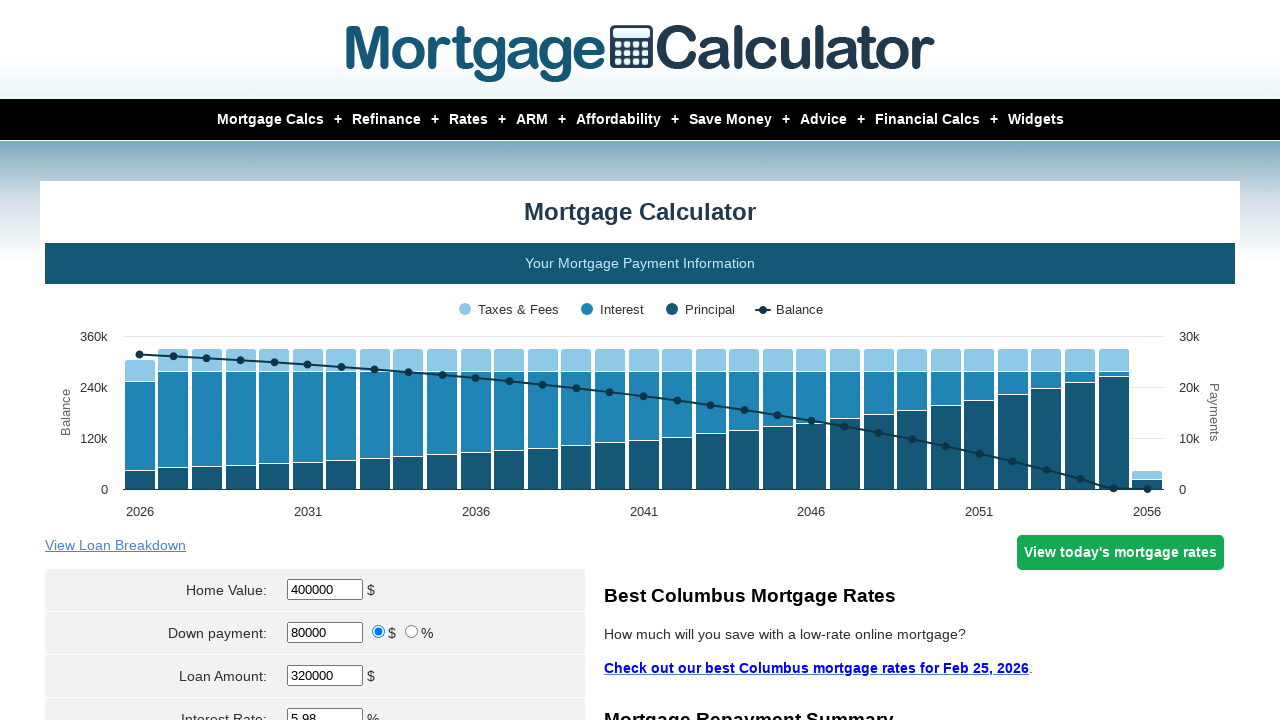

Cleared home value field on input[name='param[homevalue]']
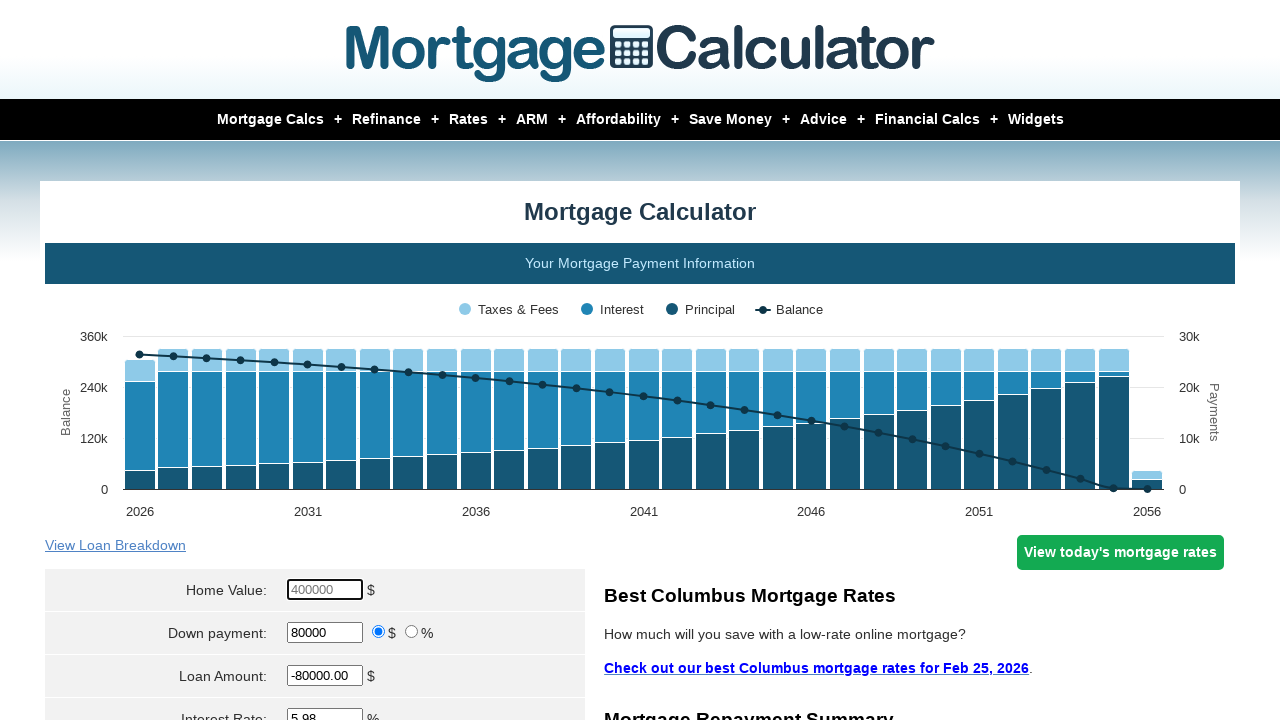

Filled home value field with 1000 on input[name='param[homevalue]']
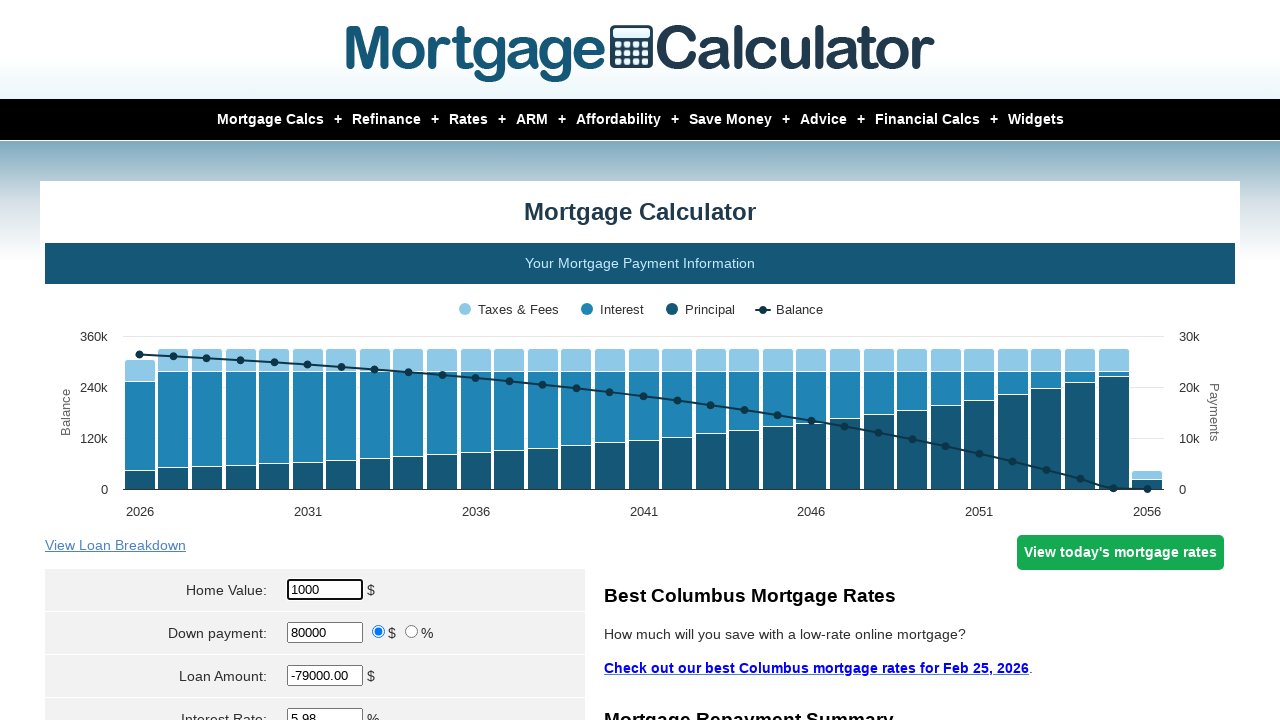

Cleared loan amount field on #loanamt
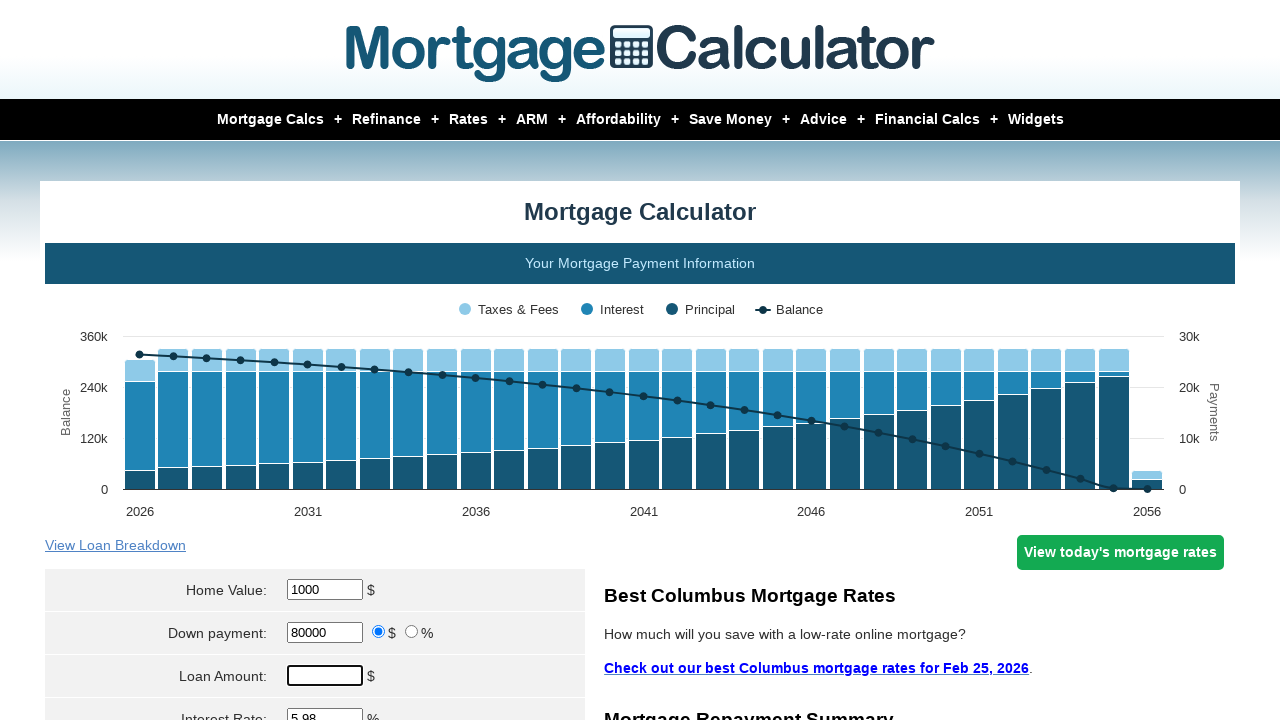

Filled loan amount field with 200 on #loanamt
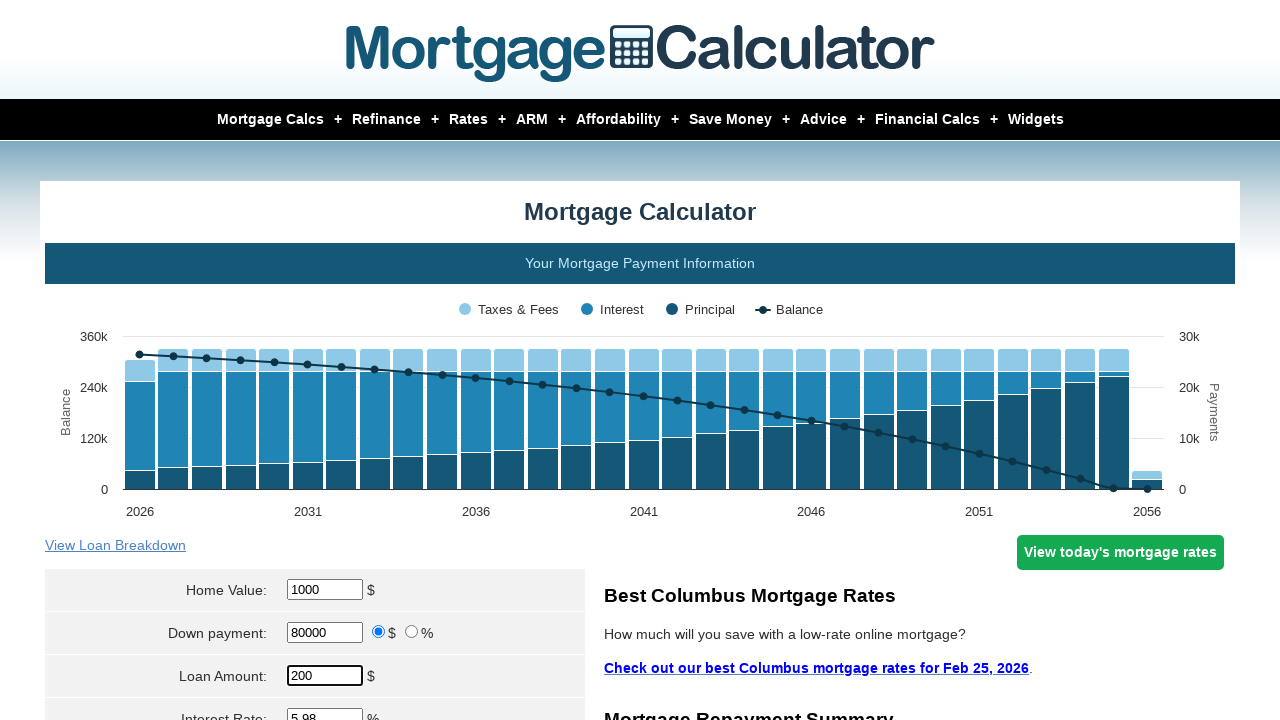

Cleared interest rate field on #intrstsrate
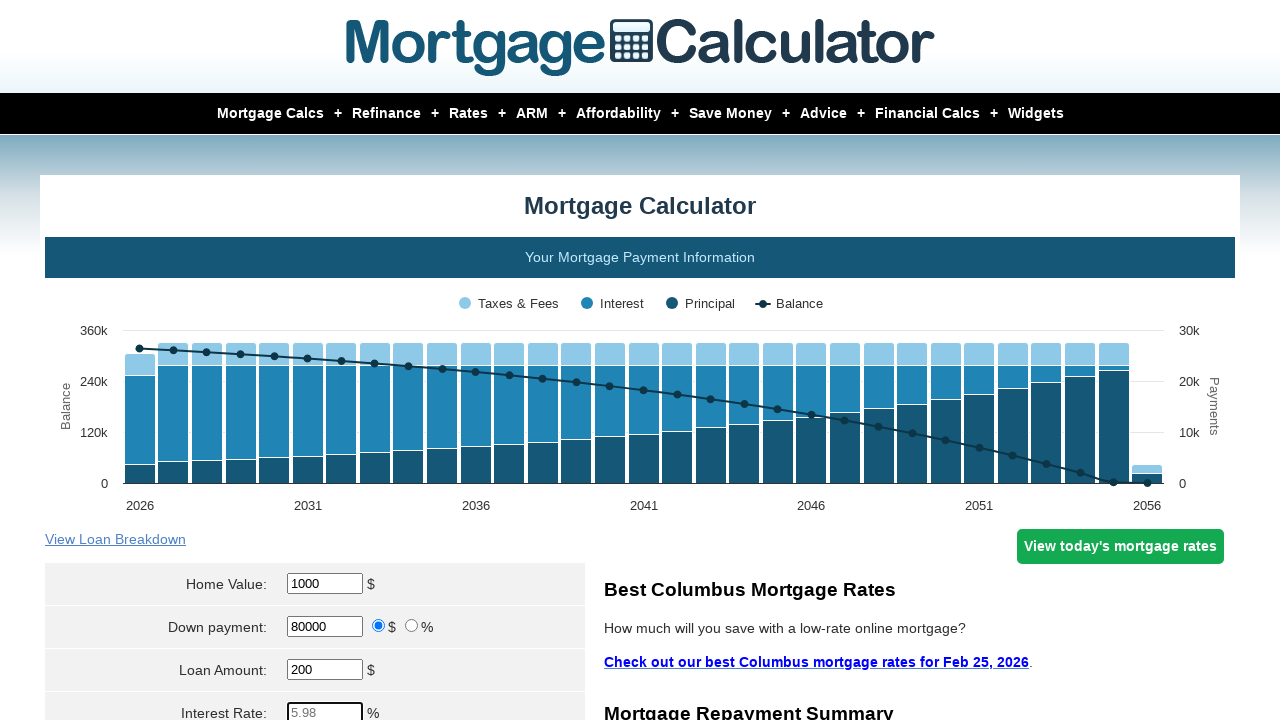

Filled interest rate field with 30 on #intrstsrate
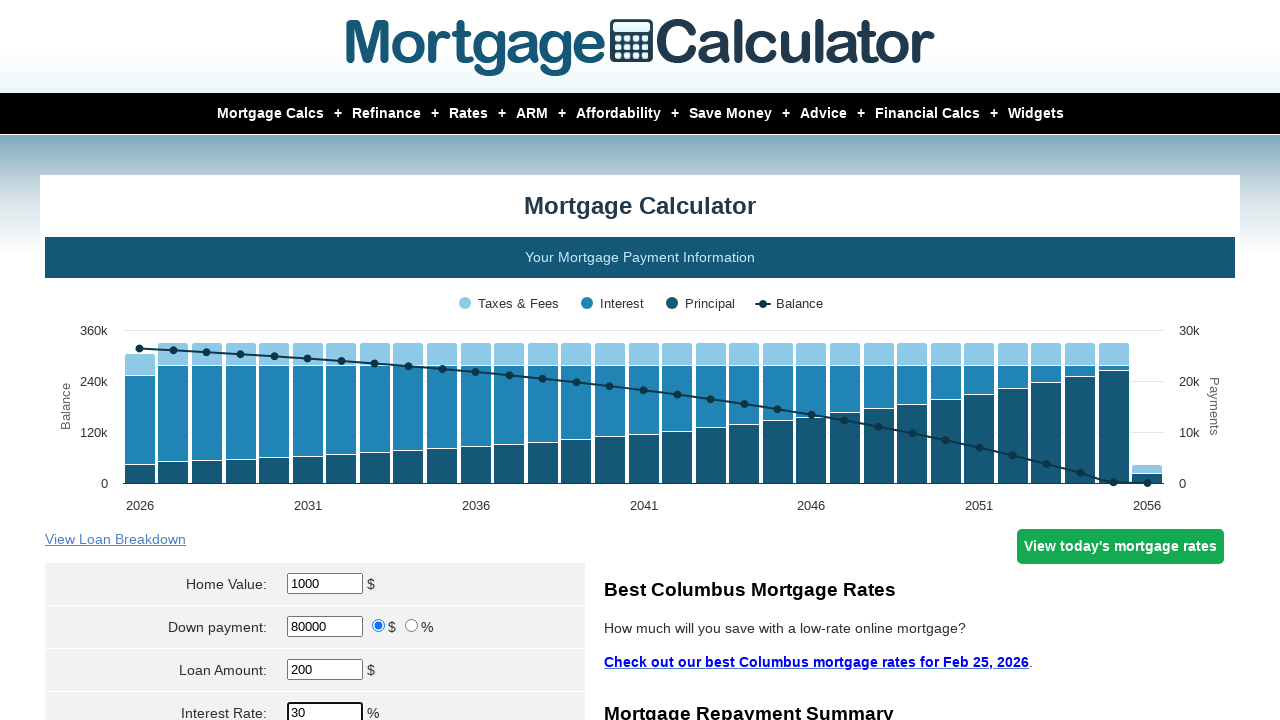

Clicked calculate button to submit mortgage calculation at (315, 360) on input[name='cal']
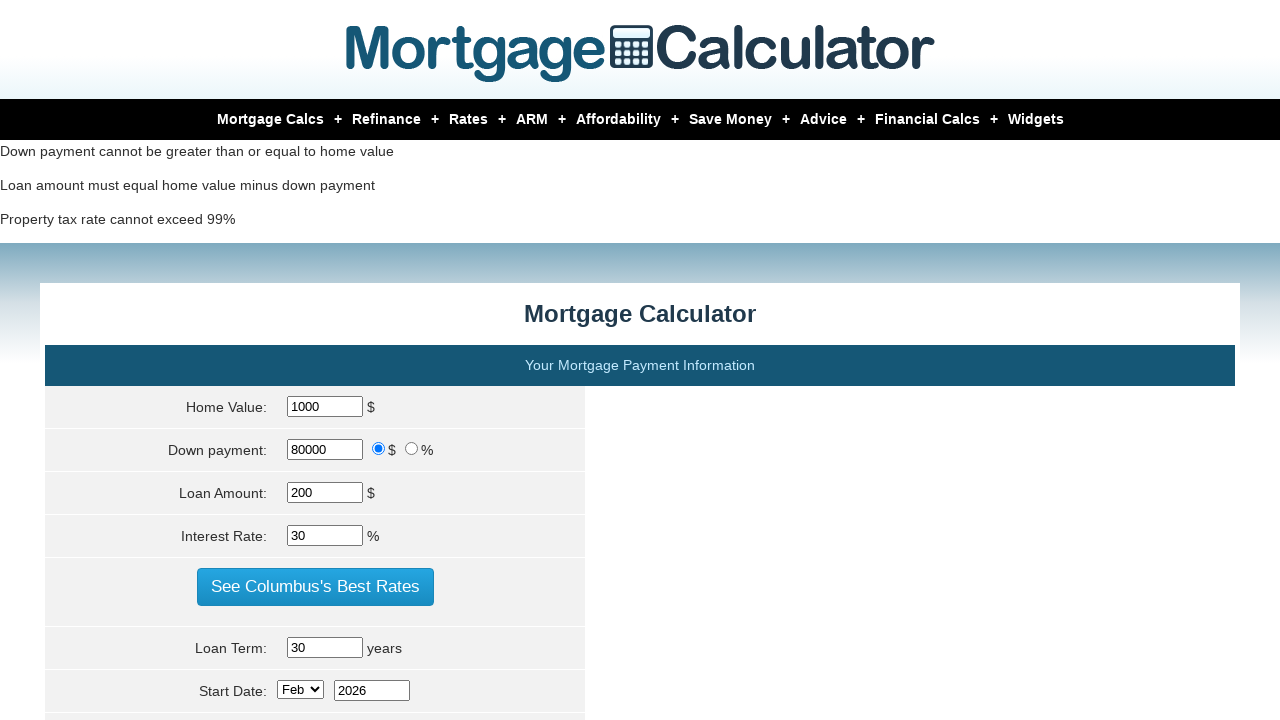

Waited for calculation to complete
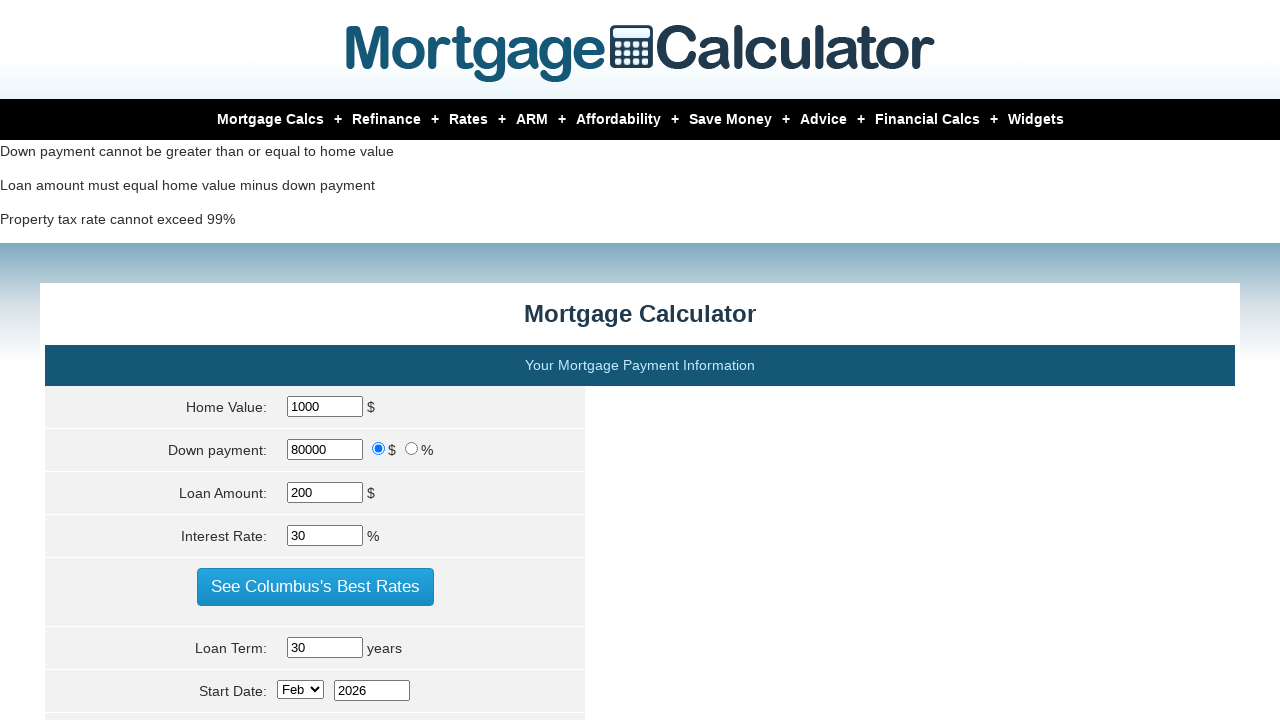

Cleared home value field on input[name='param[homevalue]']
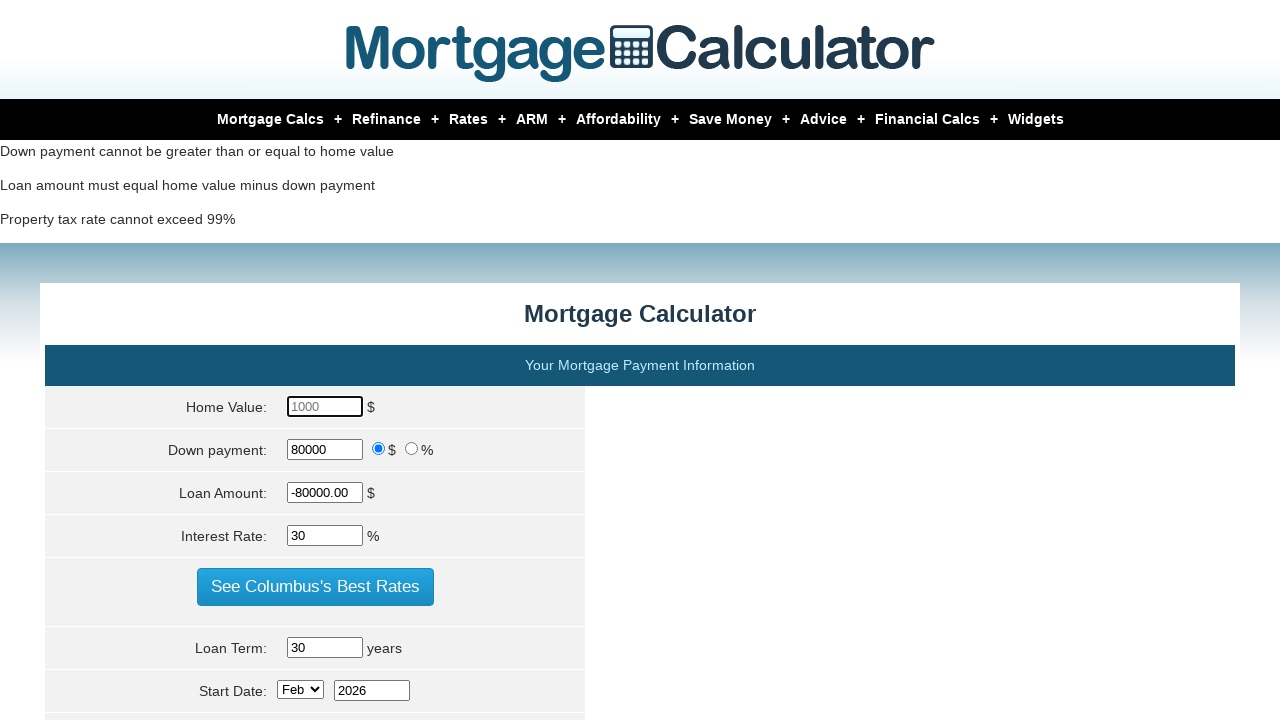

Filled home value field with 2000 on input[name='param[homevalue]']
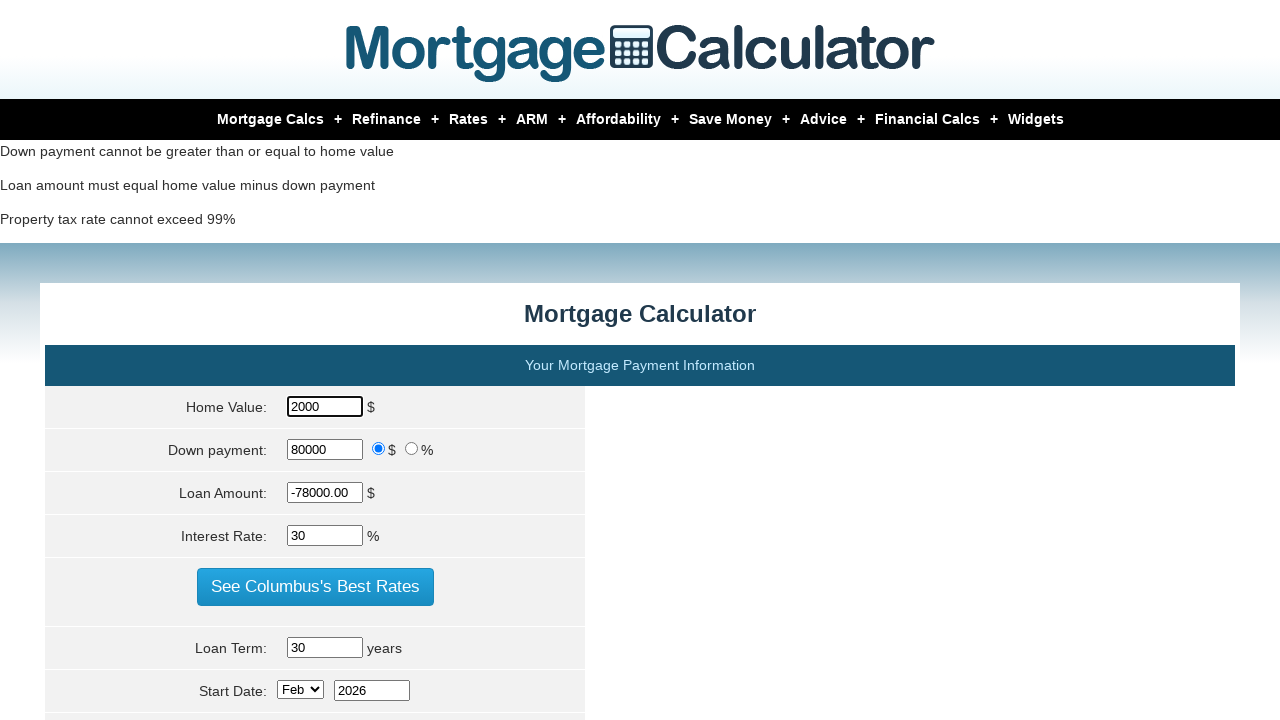

Cleared loan amount field on #loanamt
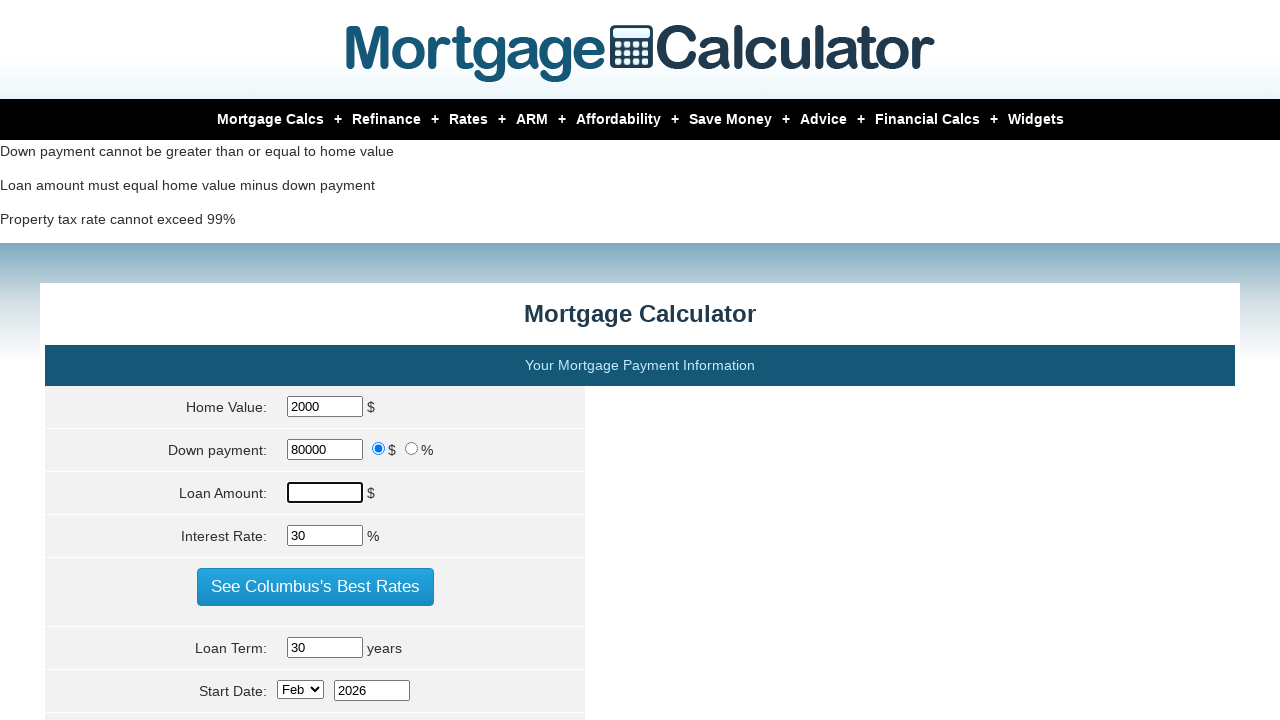

Filled loan amount field with 20 on #loanamt
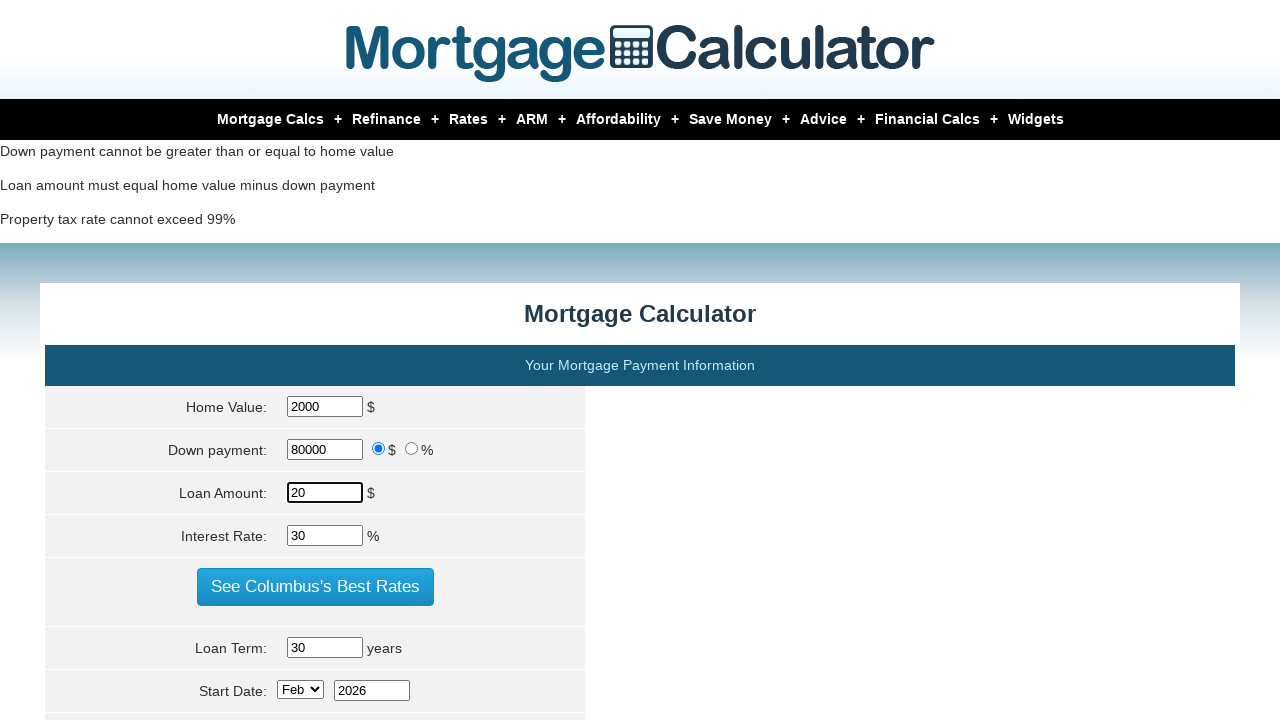

Cleared interest rate field on #intrstsrate
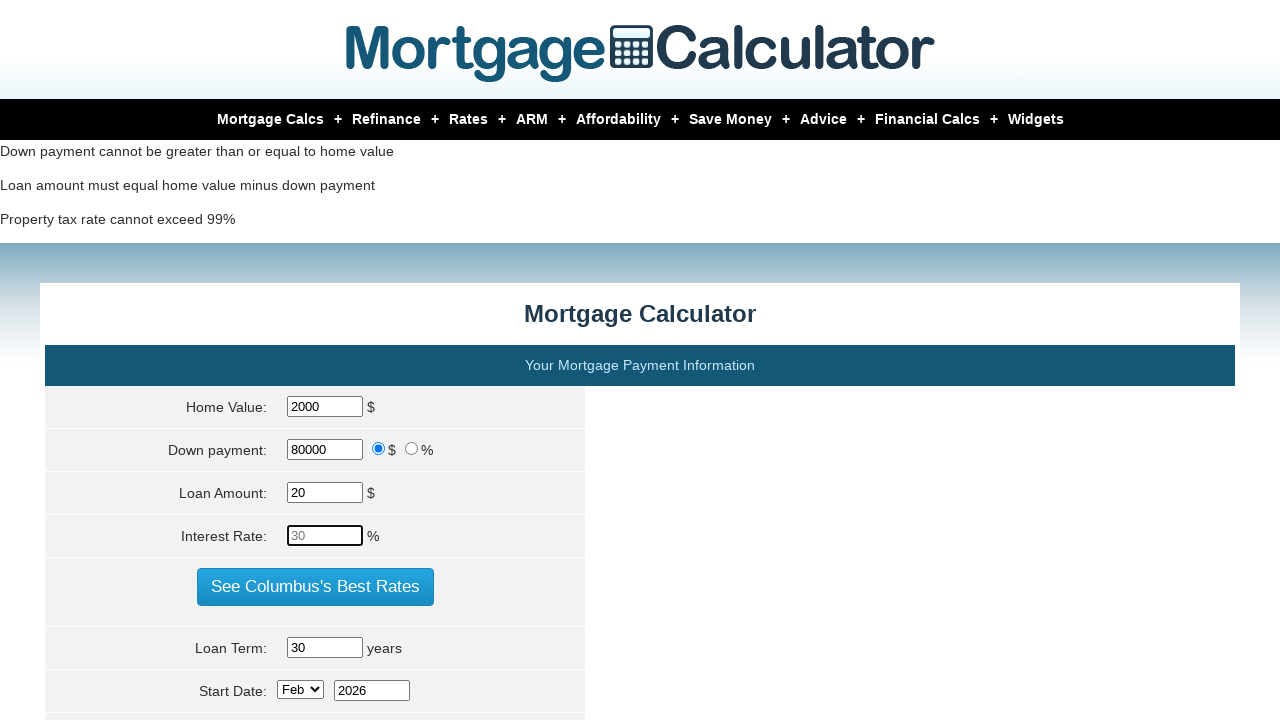

Filled interest rate field with 45 on #intrstsrate
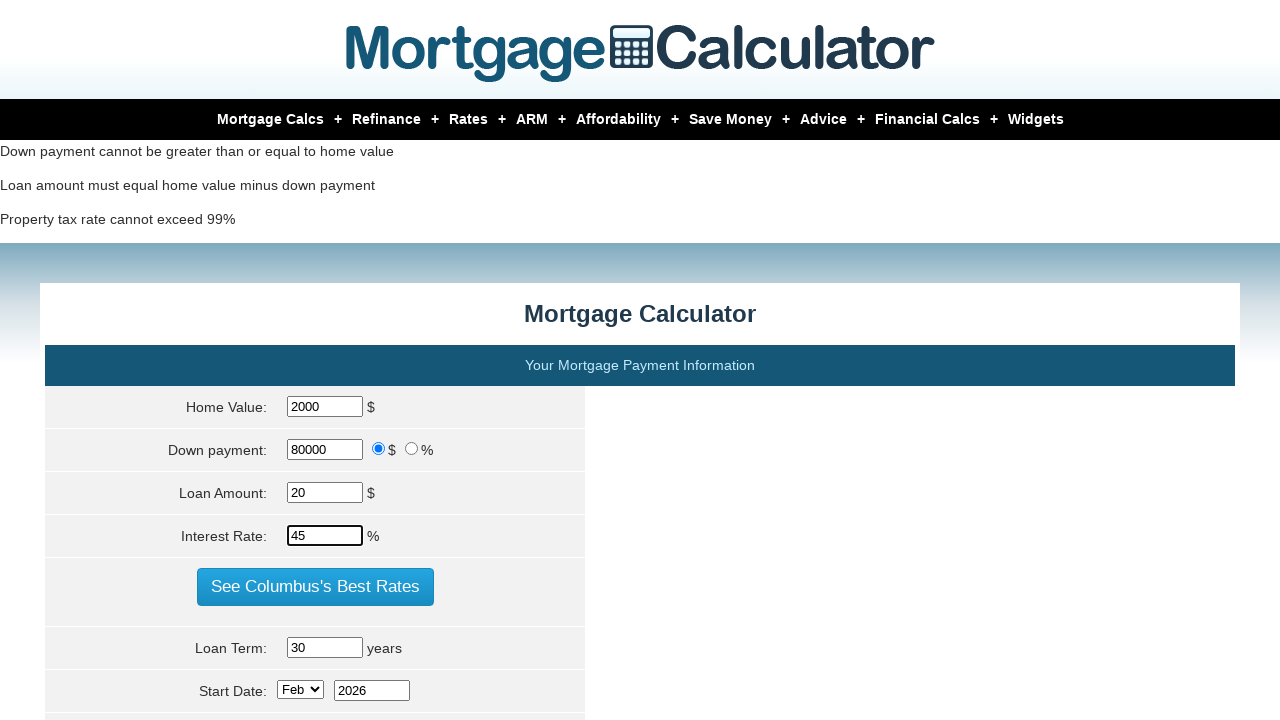

Clicked calculate button to submit mortgage calculation at (315, 360) on input[name='cal']
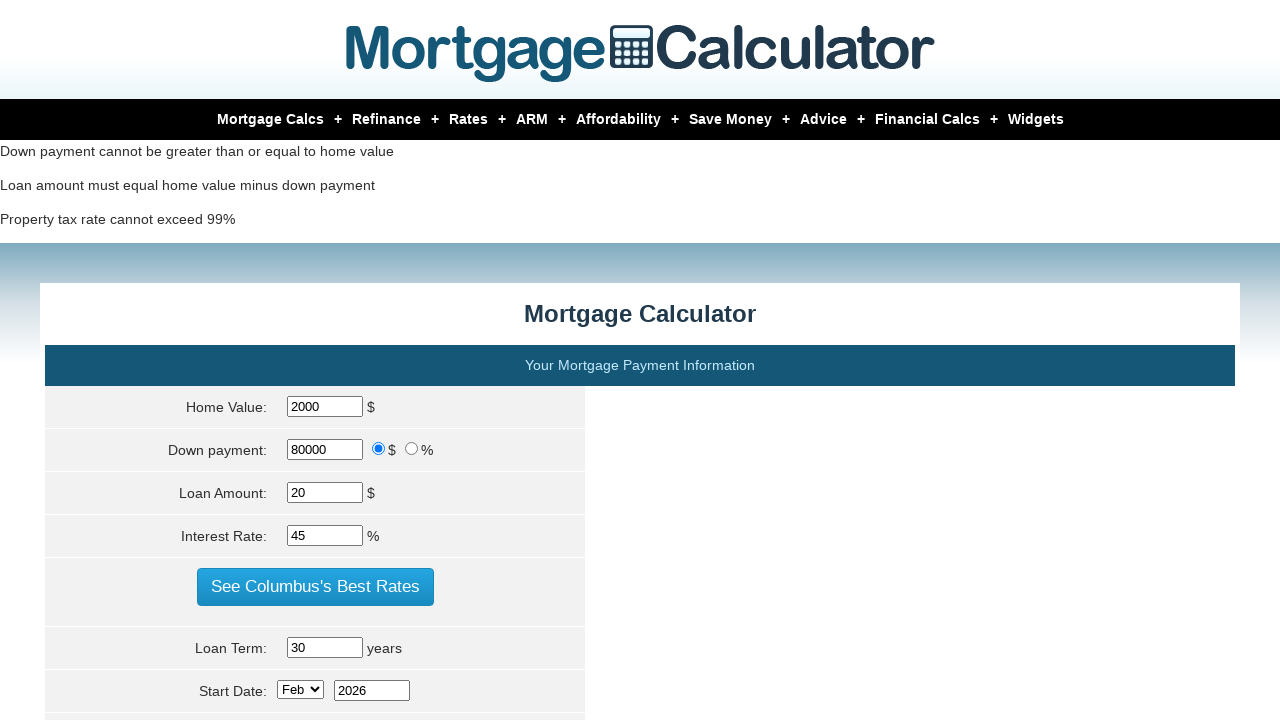

Waited for calculation to complete
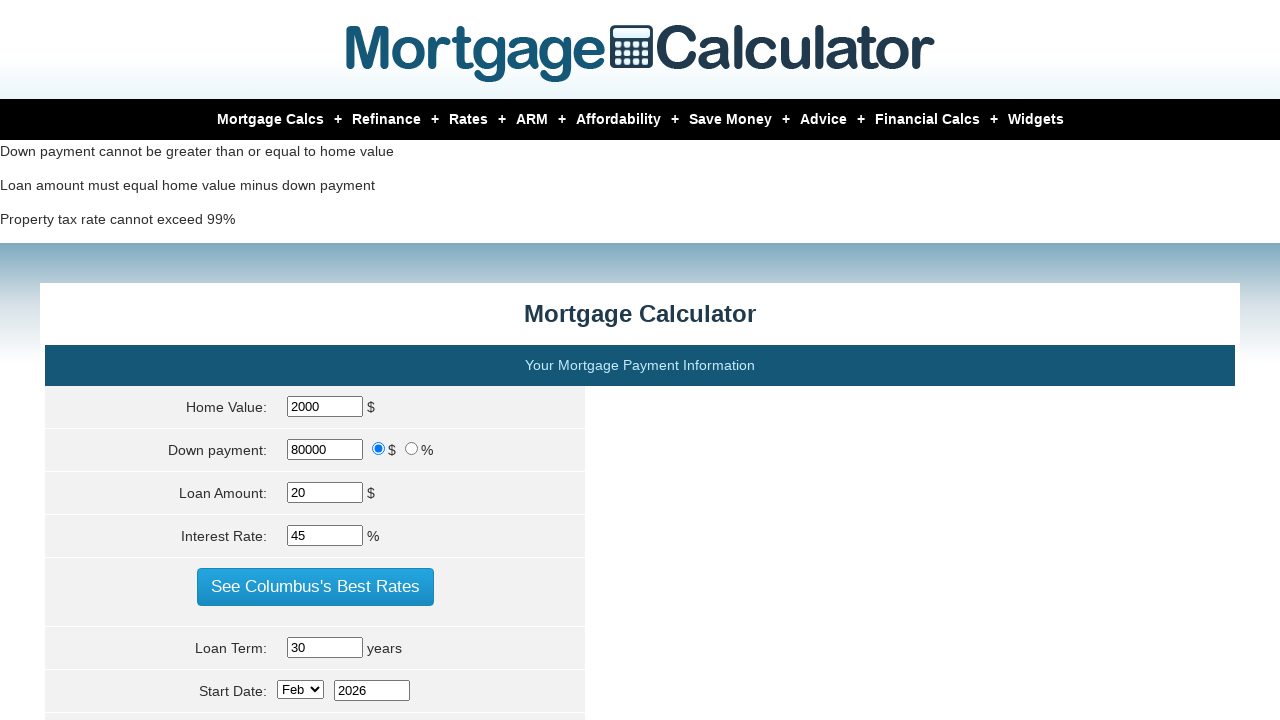

Cleared home value field on input[name='param[homevalue]']
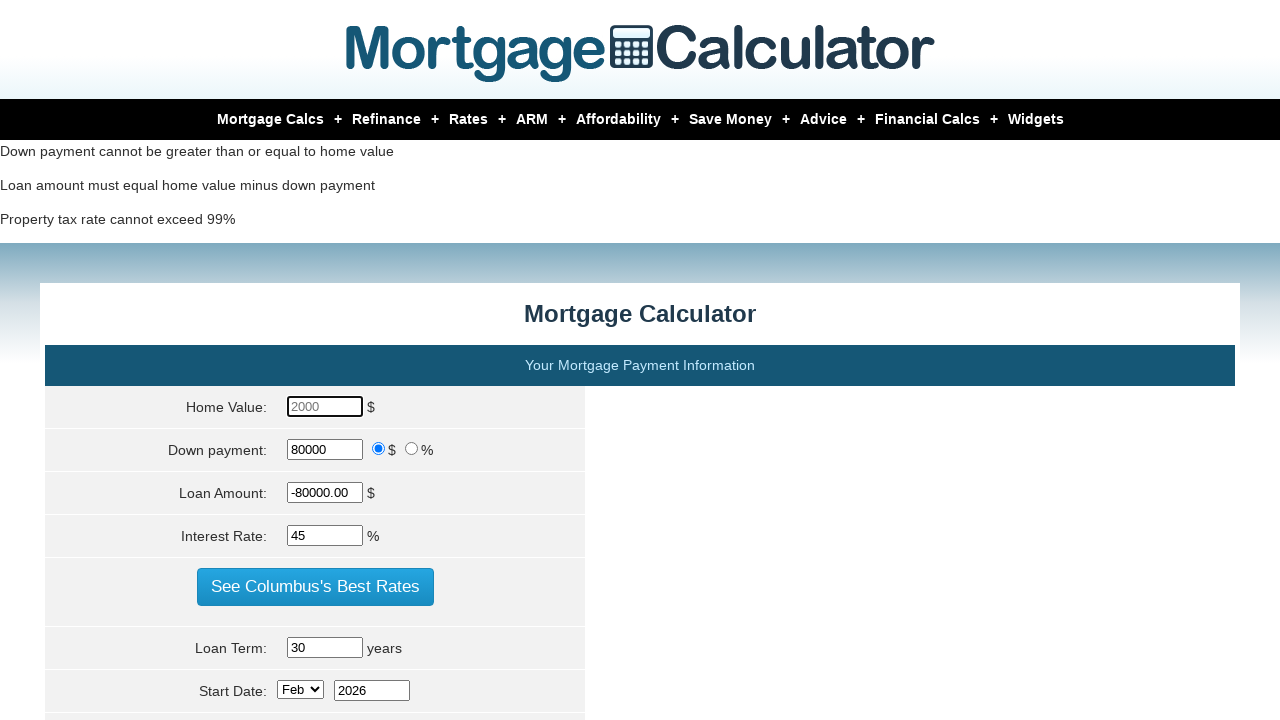

Filled home value field with 5000 on input[name='param[homevalue]']
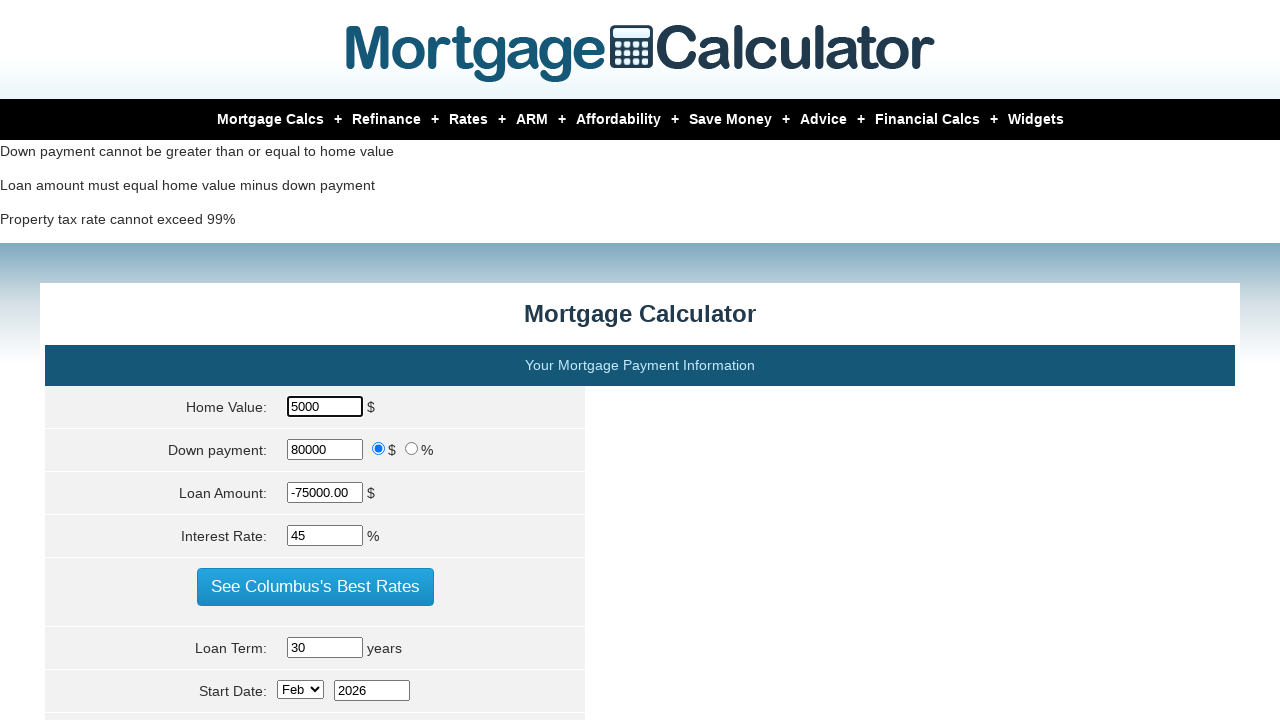

Cleared loan amount field on #loanamt
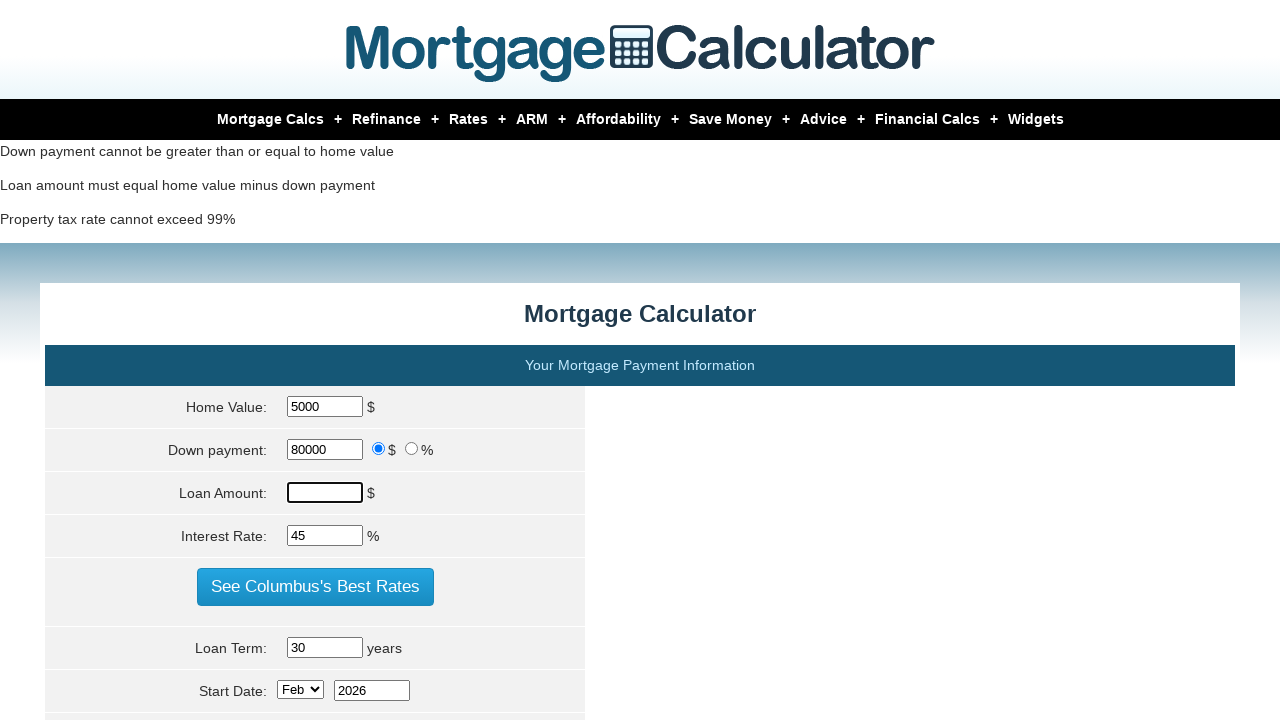

Filled loan amount field with 344 on #loanamt
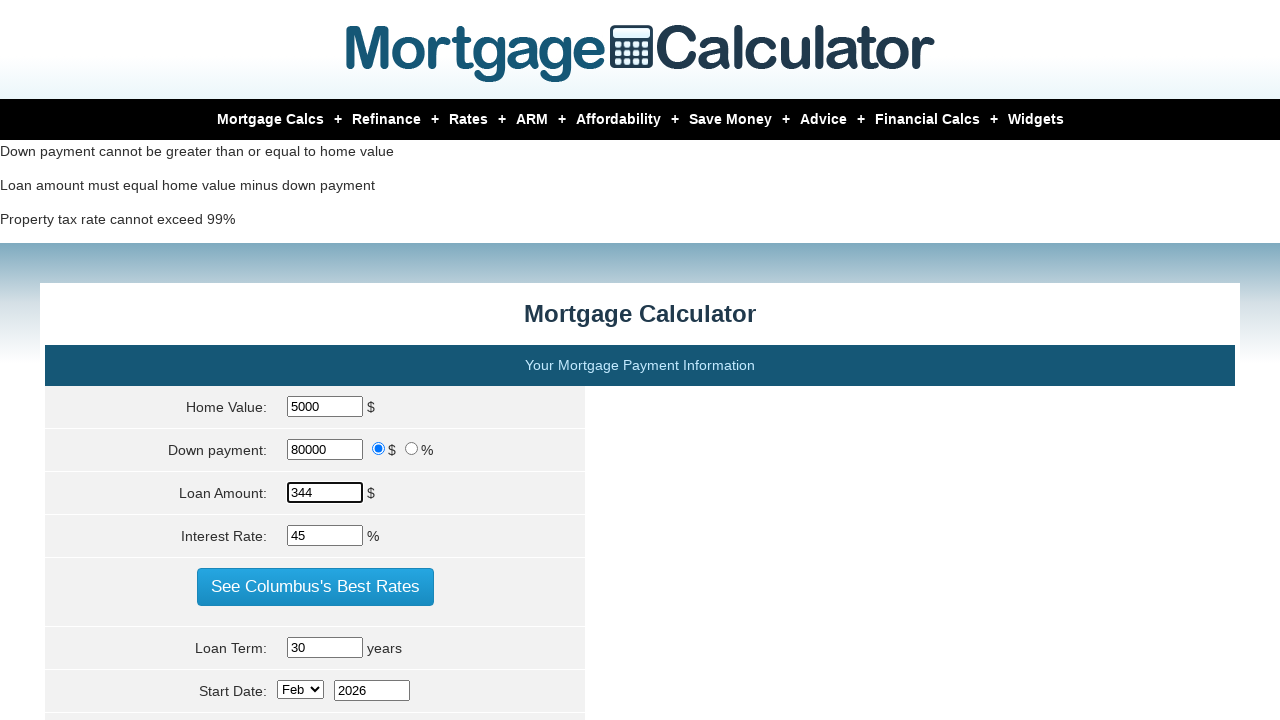

Cleared interest rate field on #intrstsrate
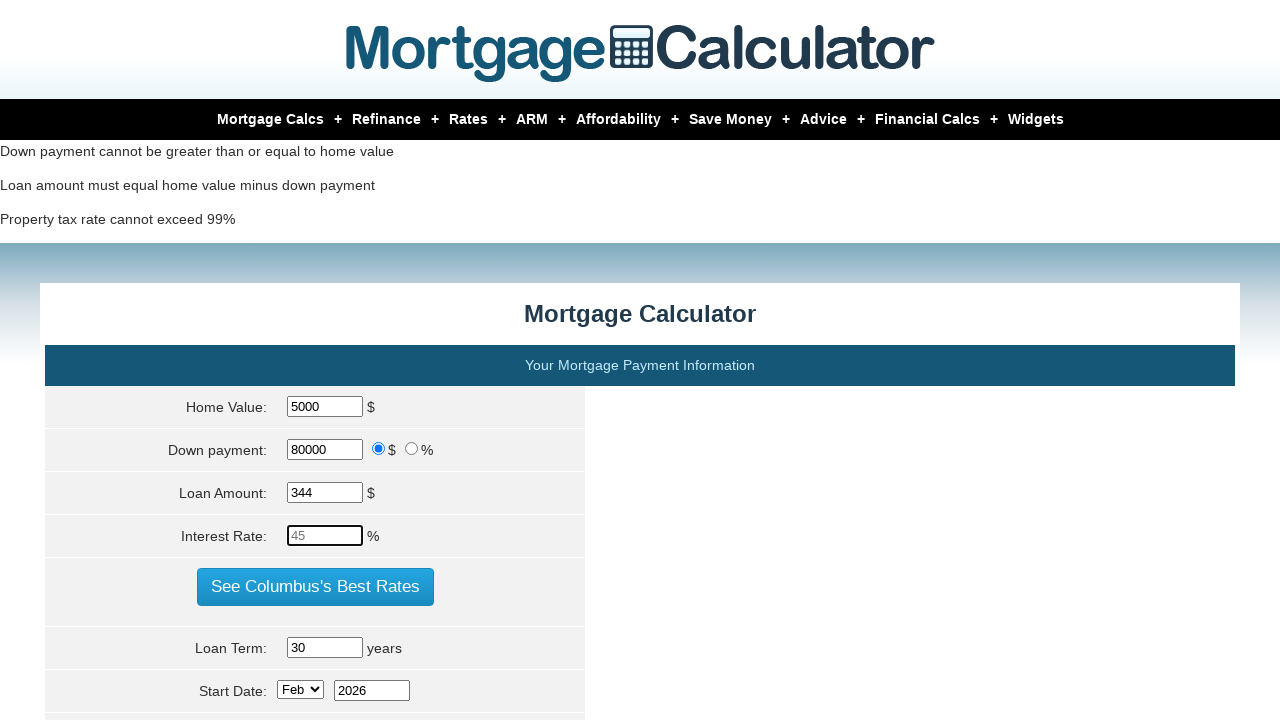

Filled interest rate field with 56 on #intrstsrate
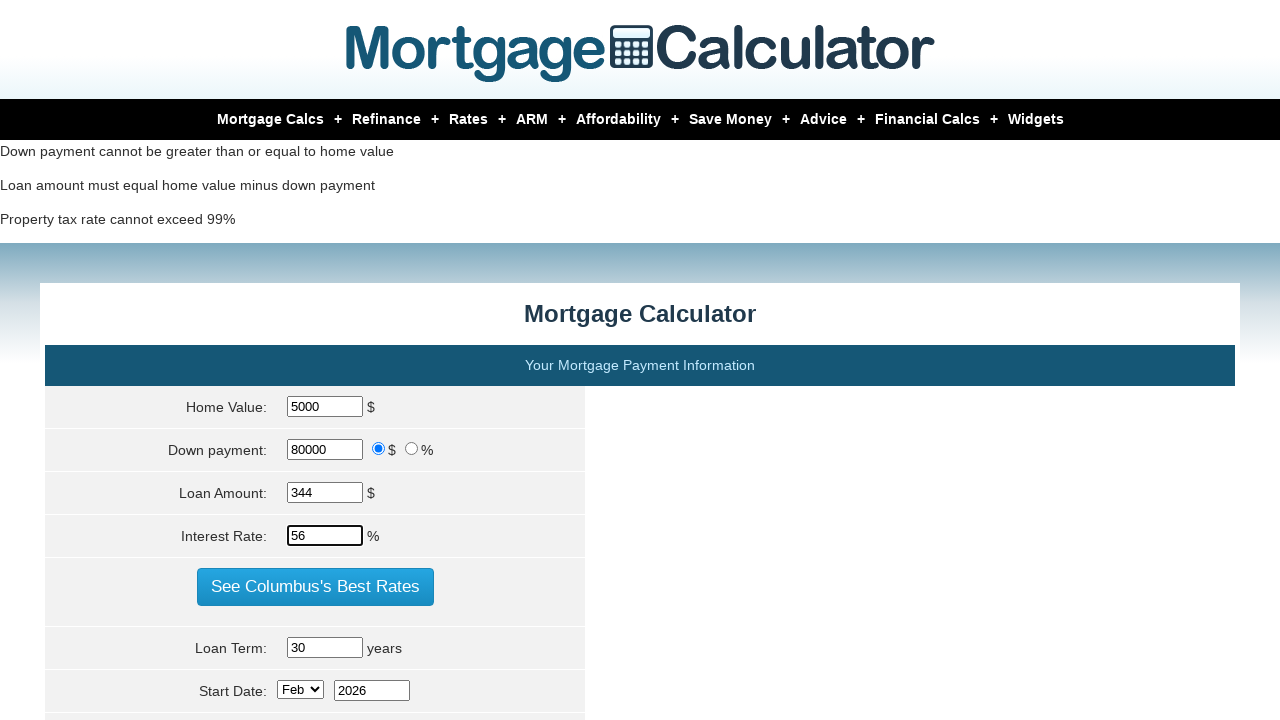

Clicked calculate button to submit mortgage calculation at (315, 360) on input[name='cal']
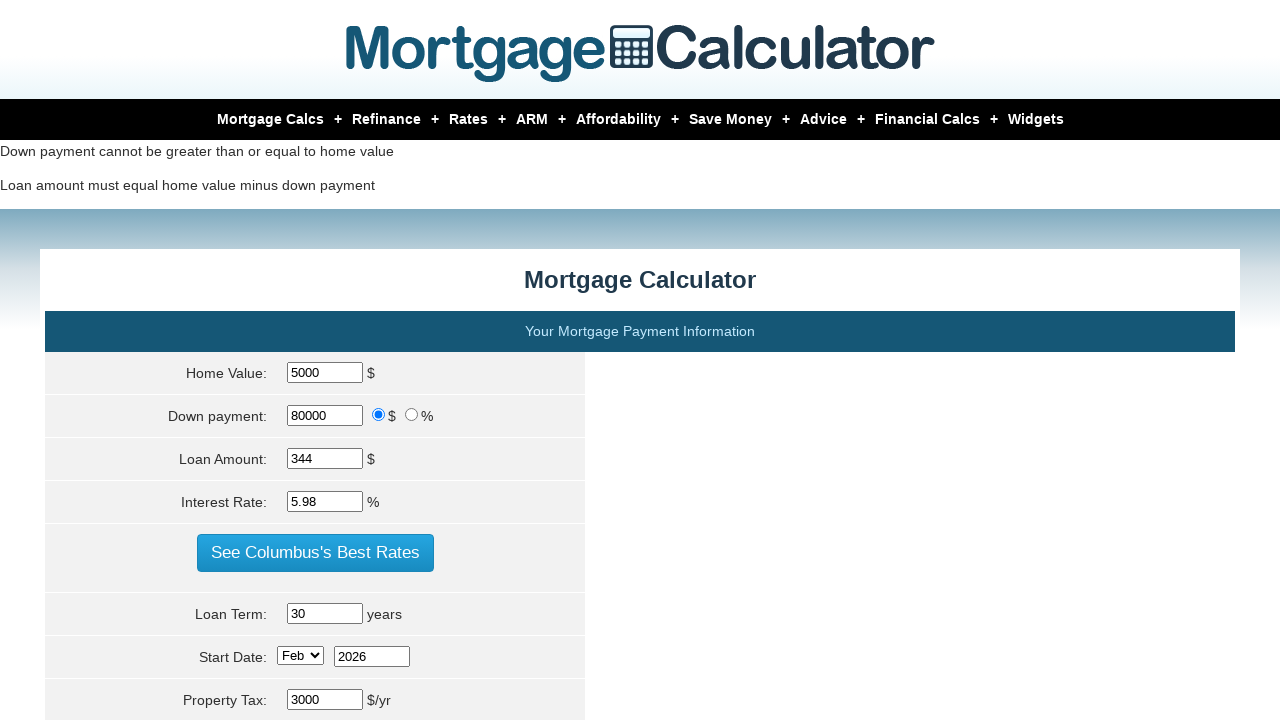

Waited for calculation to complete
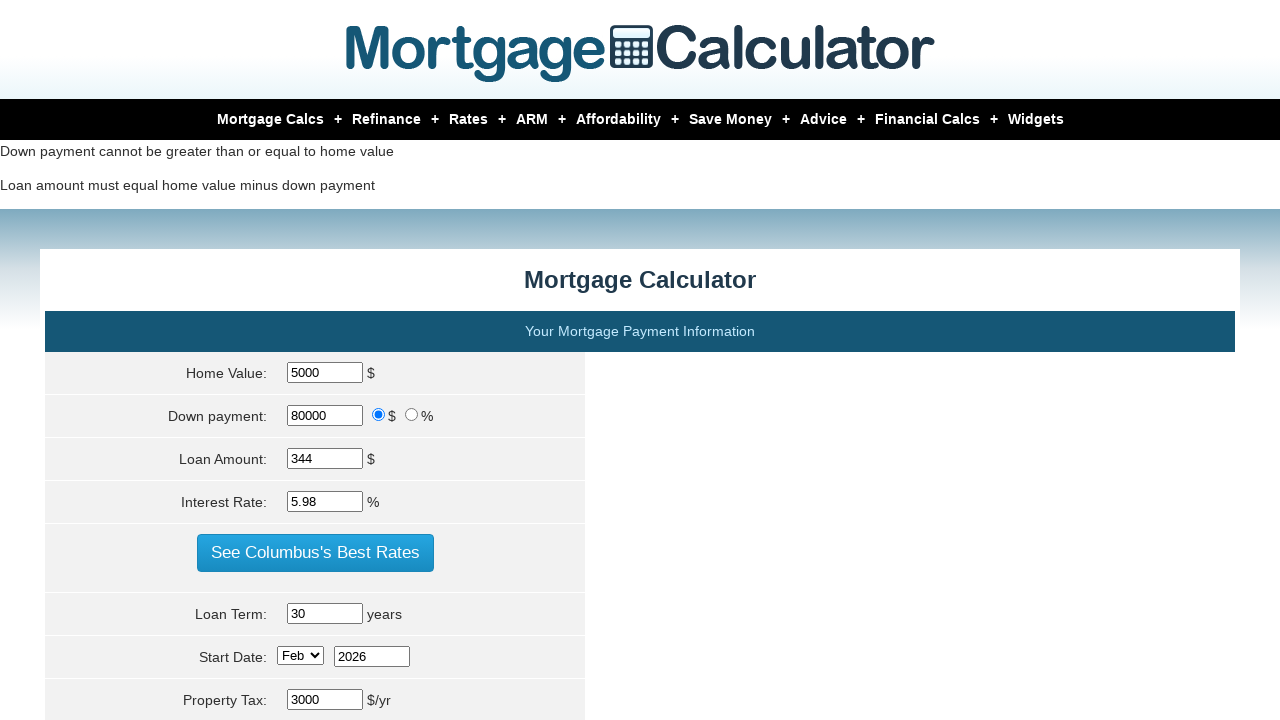

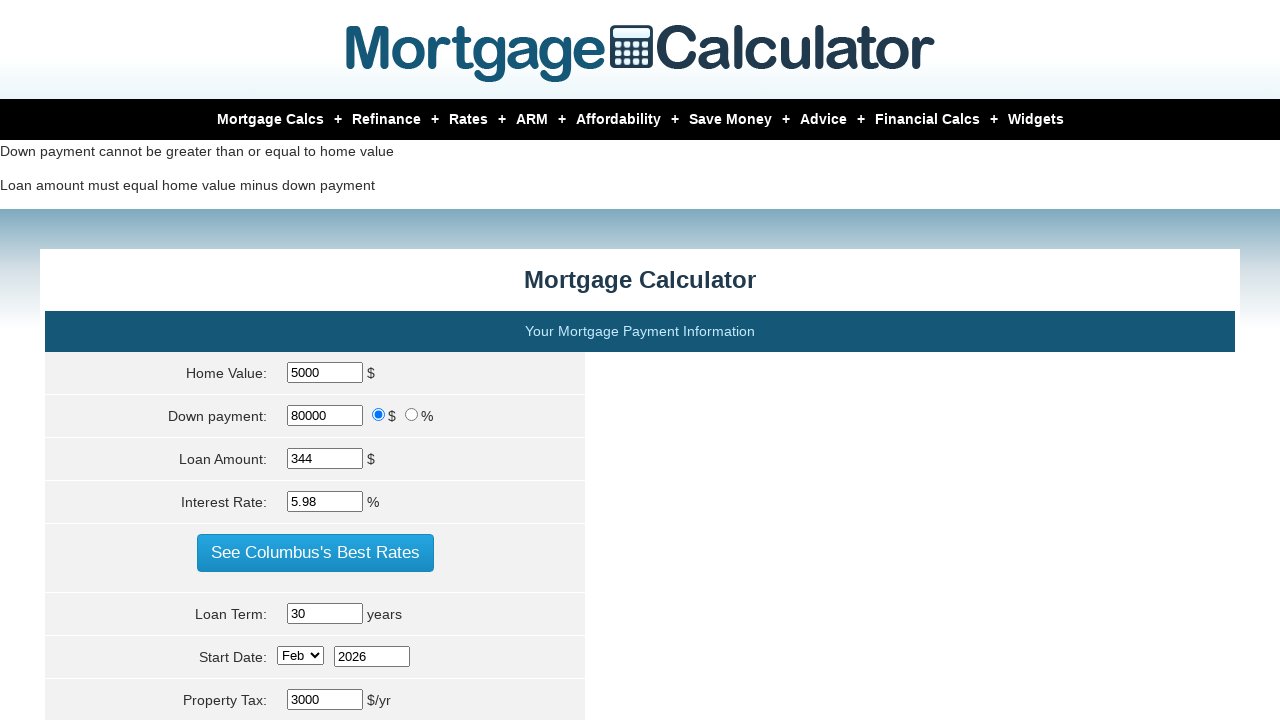